Tests JavaScript prompt alert by entering text and accepting the prompt

Starting URL: http://the-internet.herokuapp.com/javascript_alerts

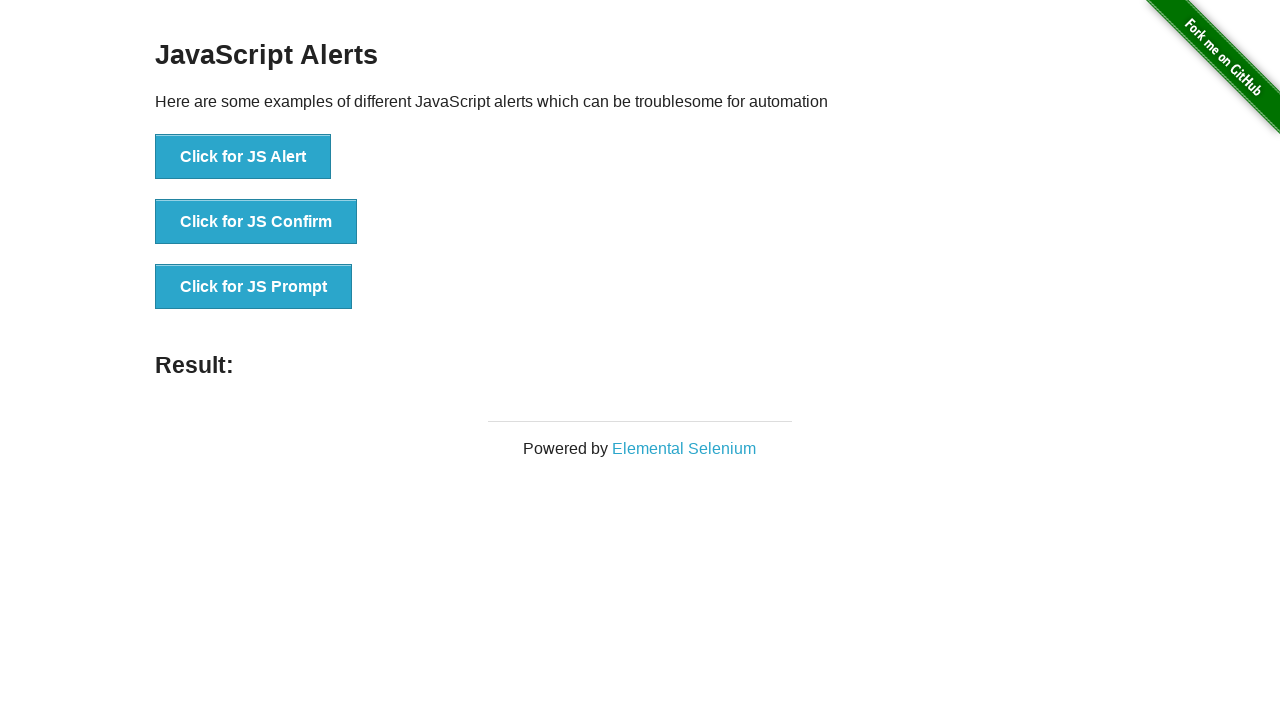

Set up dialog handler to accept prompt with test message
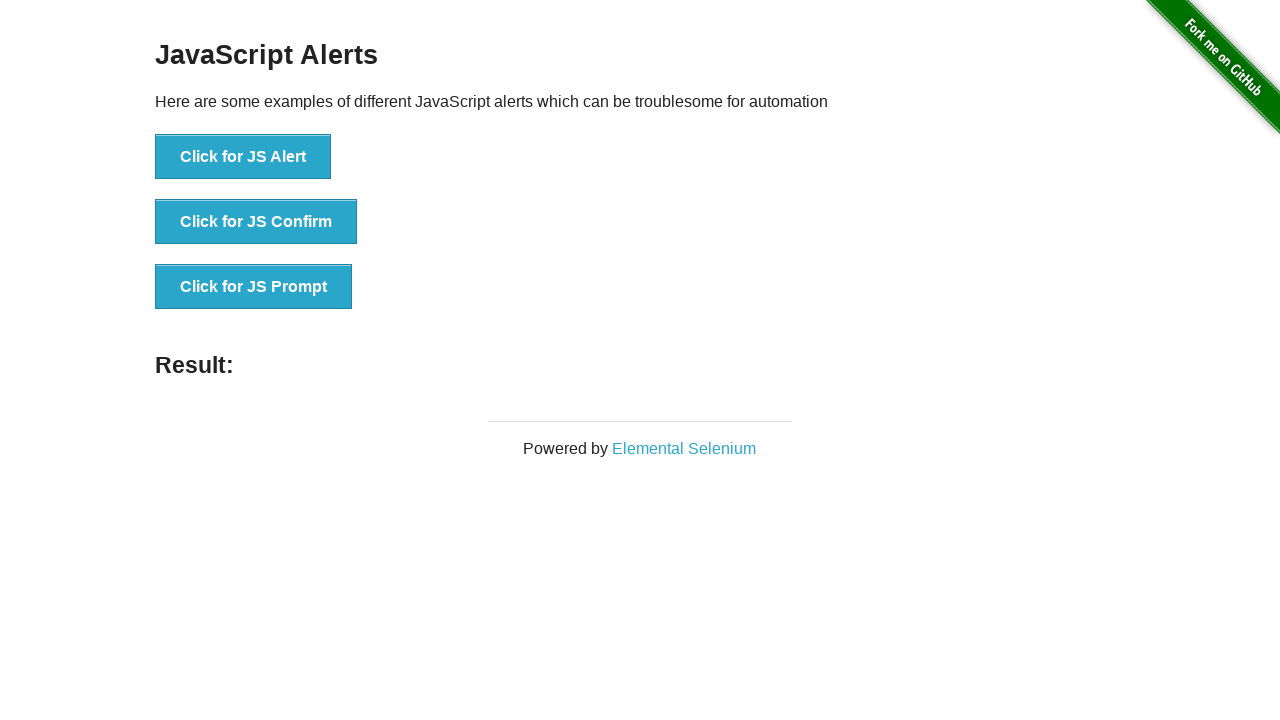

Clicked button to trigger JavaScript prompt alert at (254, 287) on button[onclick='jsPrompt()']
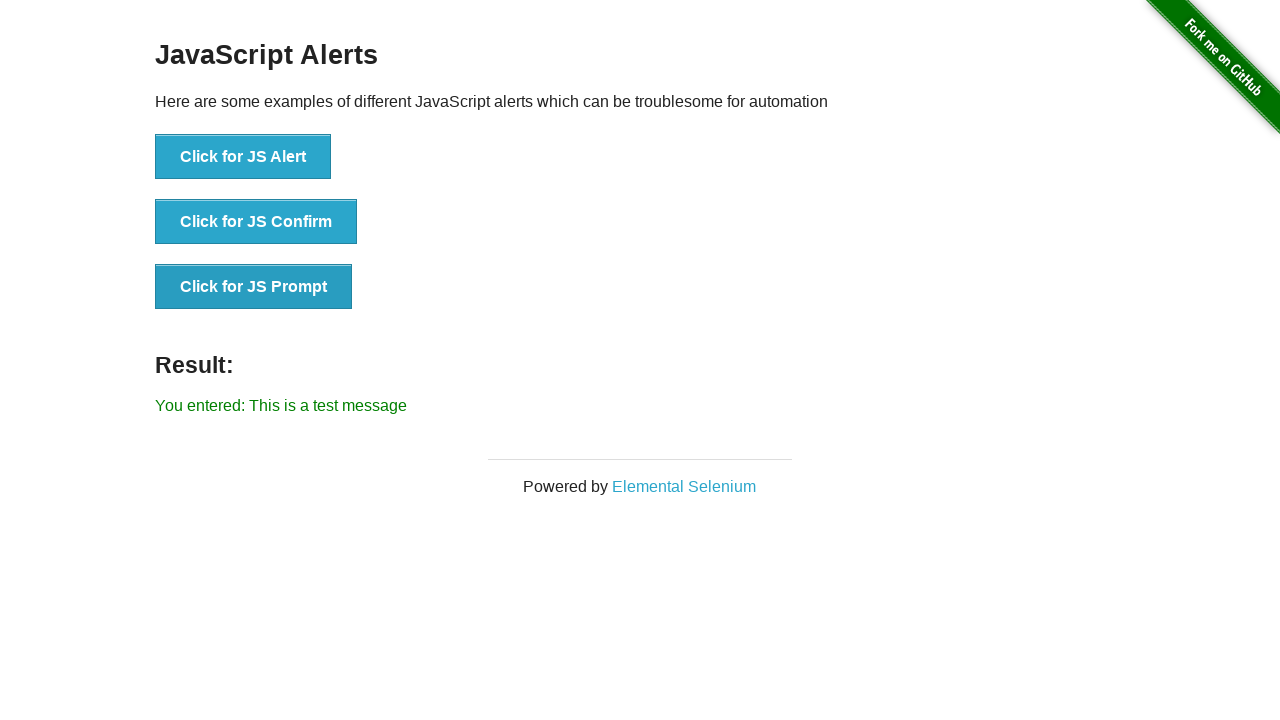

Prompt result element loaded and visible
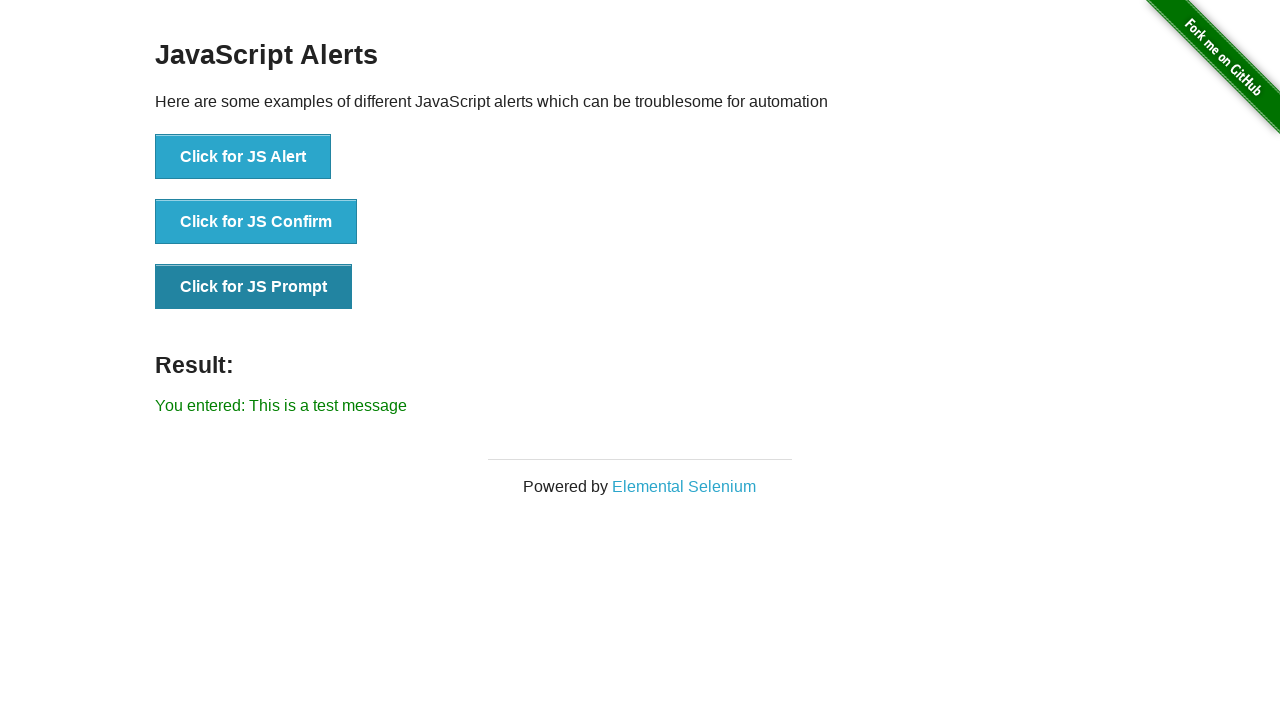

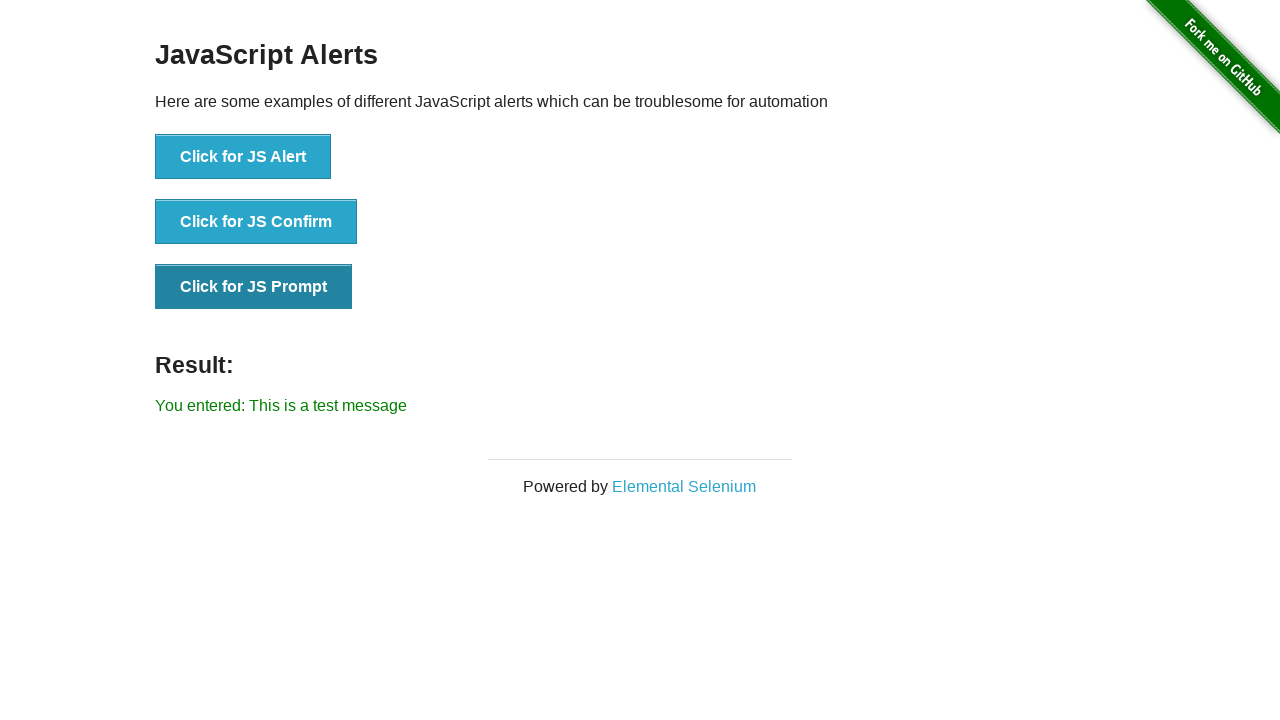